Clicks on the Widgets card on the homepage and verifies navigation to the correct URL

Starting URL: https://demoqa.com/

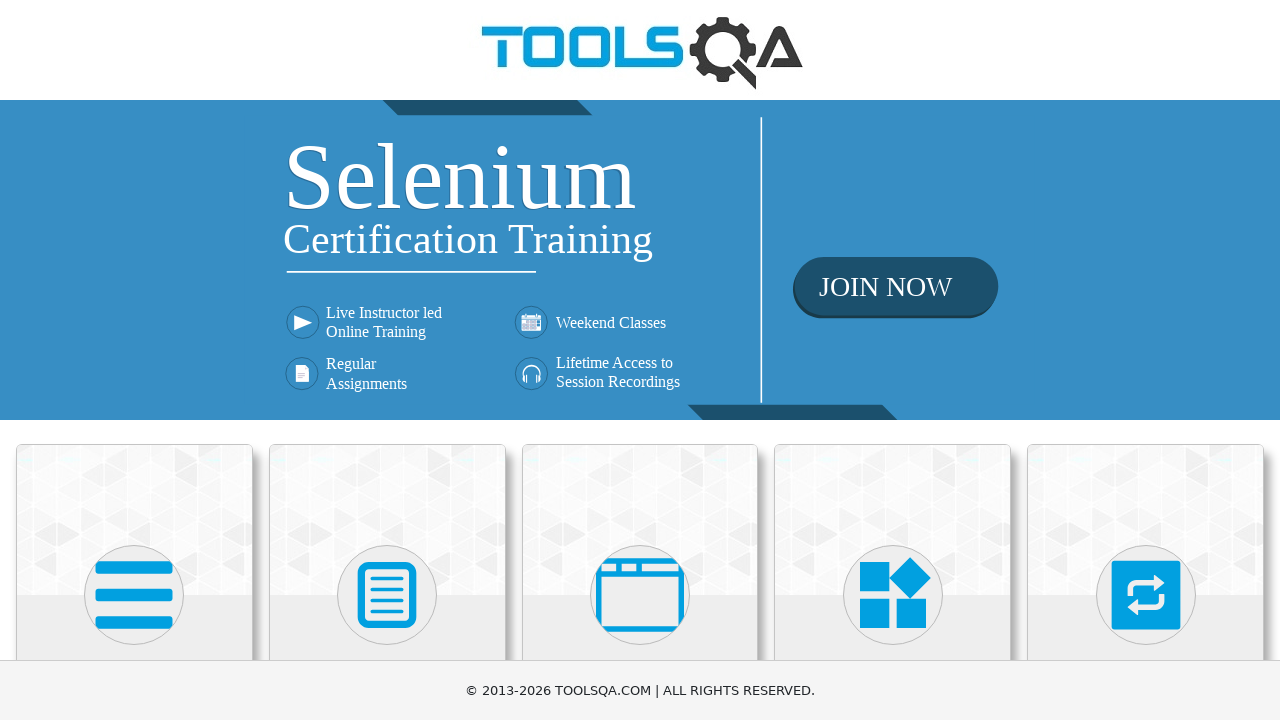

Clicked on Widgets card at (893, 360) on xpath=//h5[contains(text(), 'Widgets')]
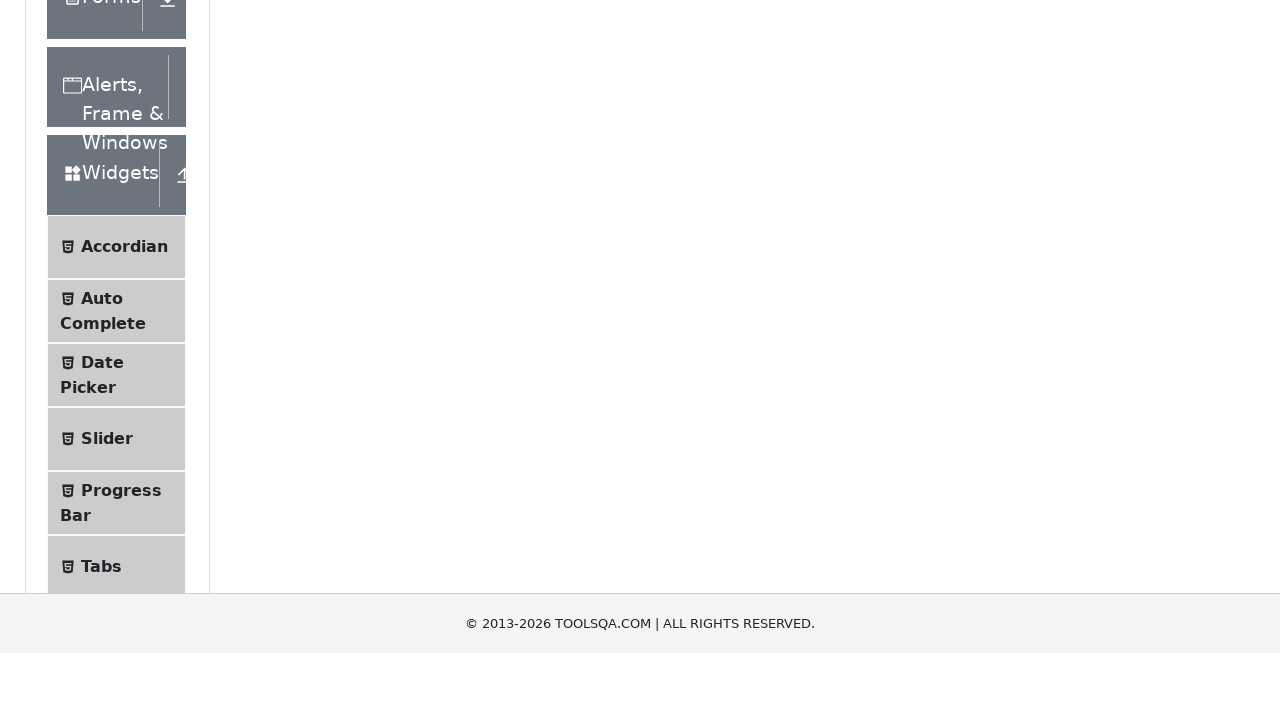

Verified navigation to Widgets page at https://demoqa.com/widgets
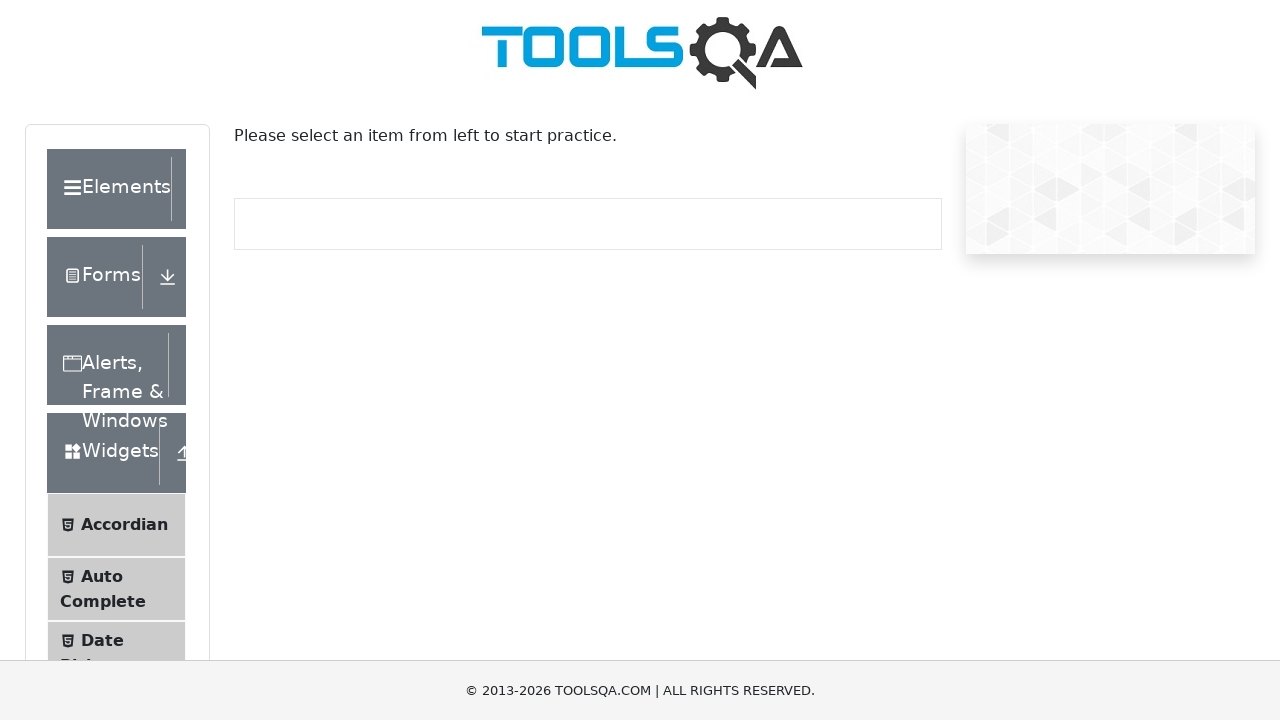

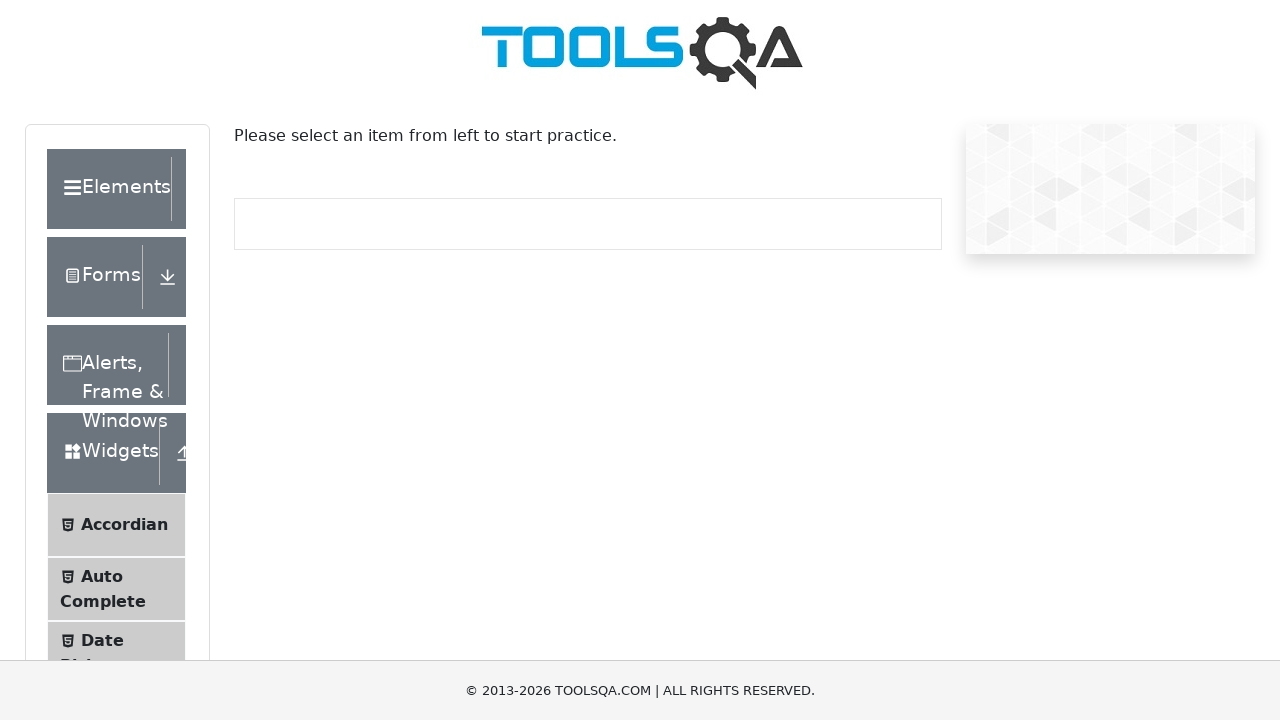